Tests dynamic element properties on DemoQA by waiting for elements to become clickable, change color, and appear

Starting URL: https://demoqa.com/dynamic-properties

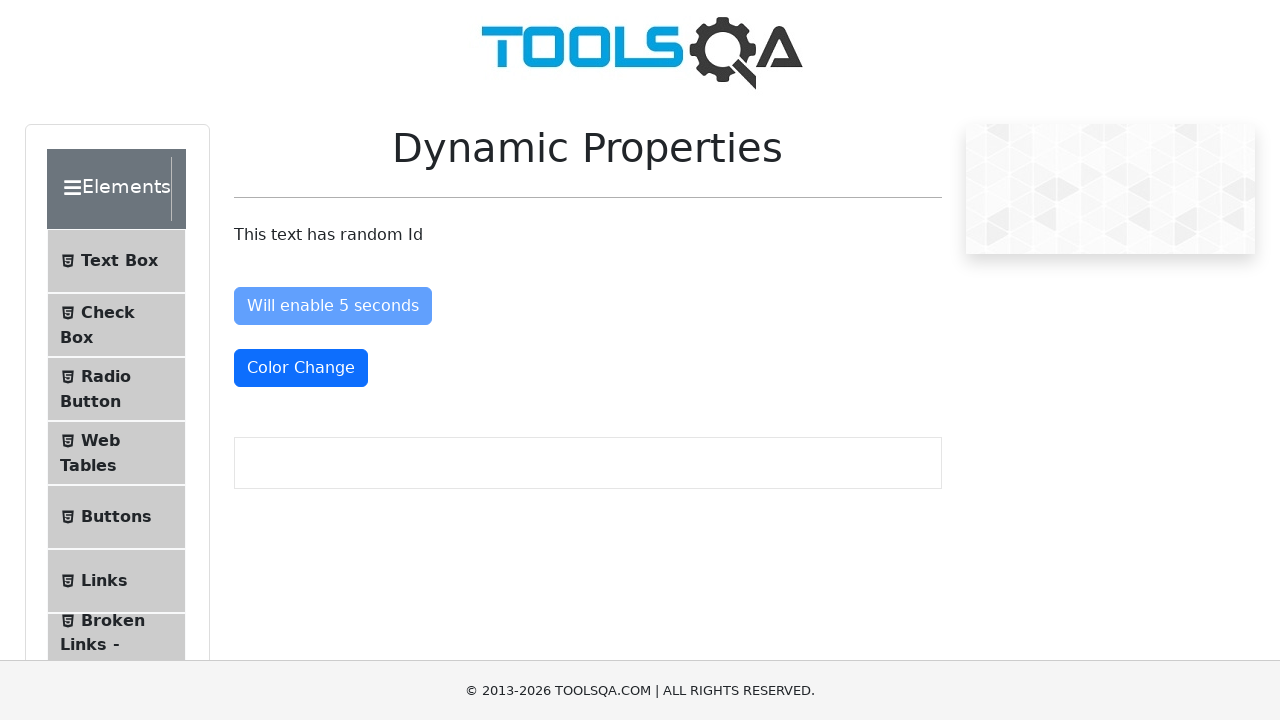

Navigated to DemoQA dynamic properties page
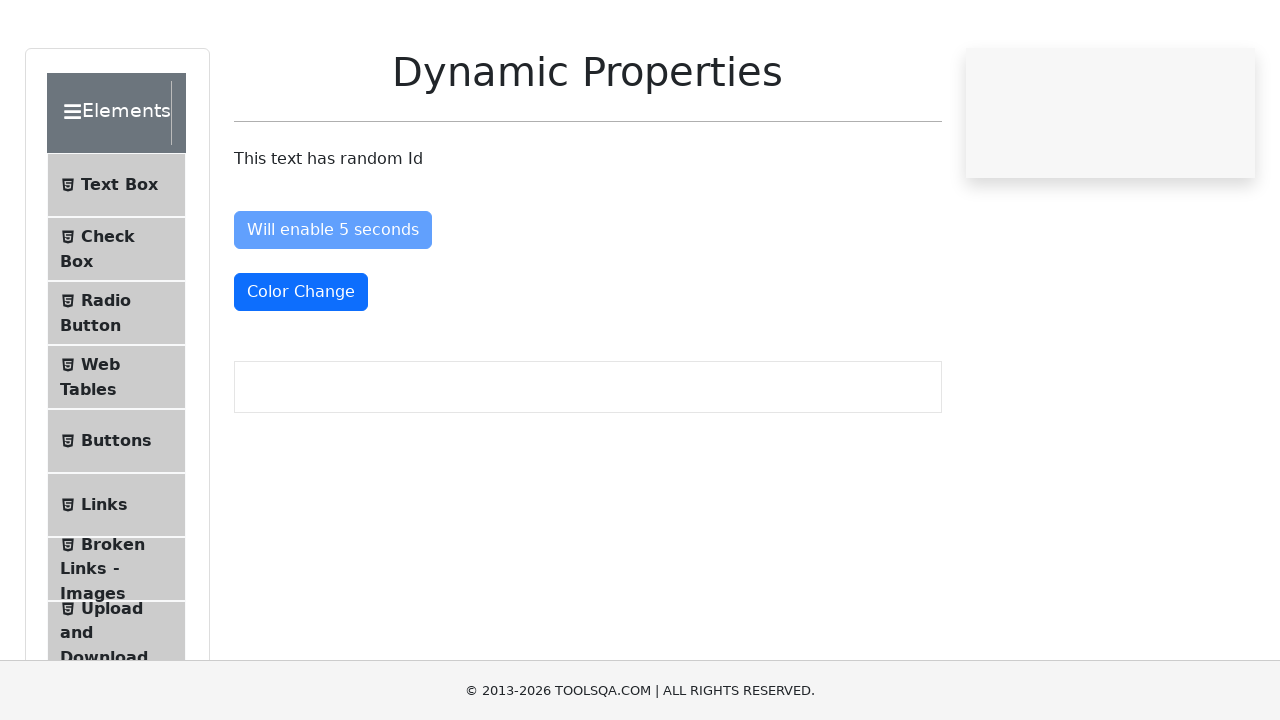

Enable After button element attached to DOM
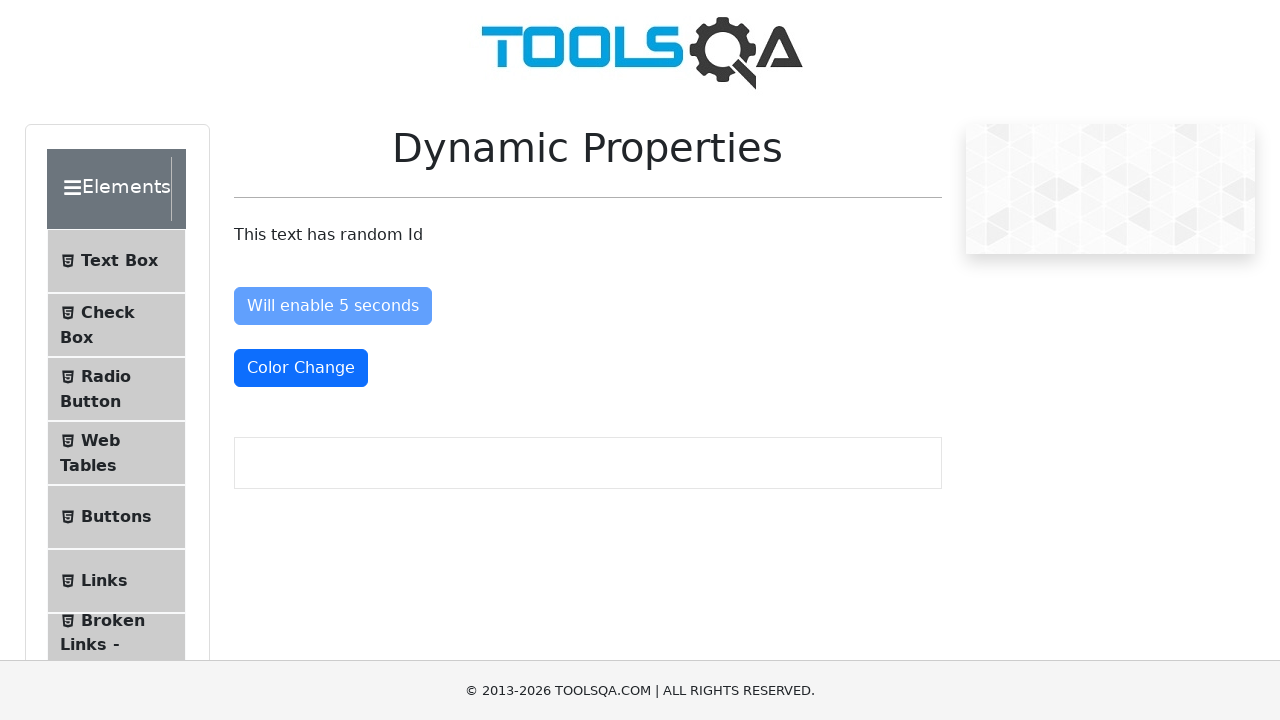

Waited 5 seconds for button to become enabled
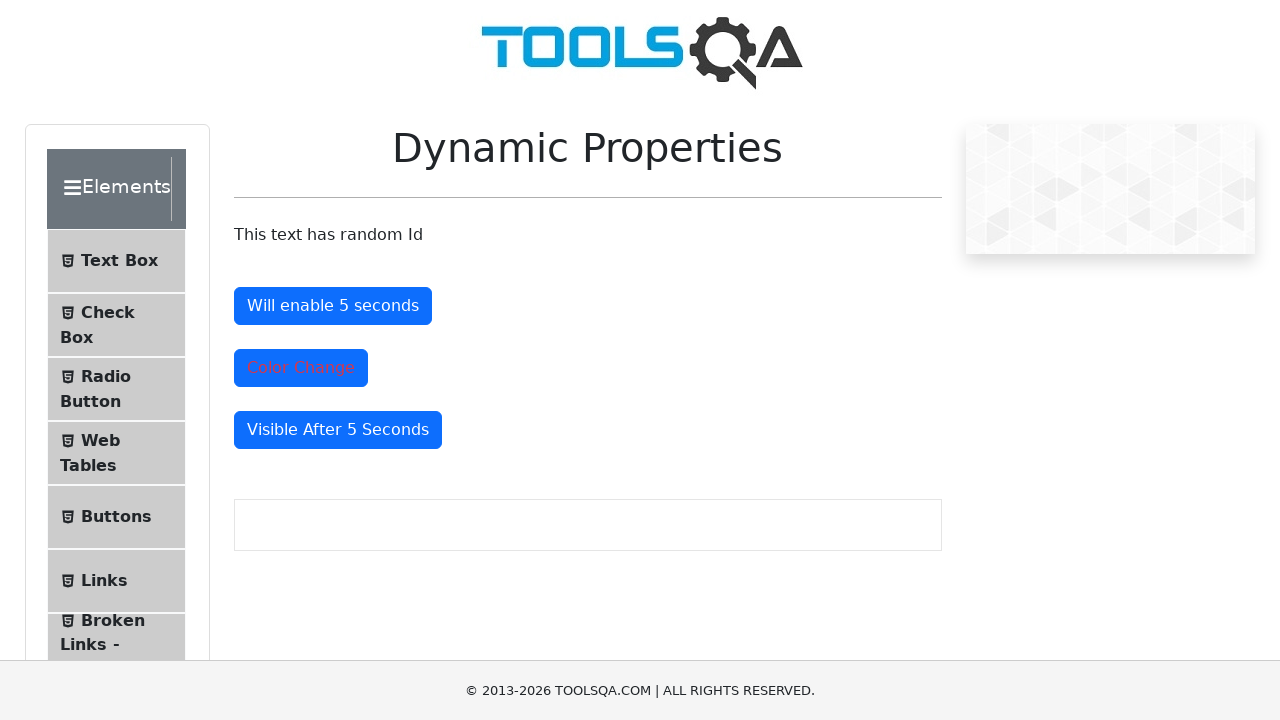

Clicked the Enable After button at (333, 306) on #enableAfter
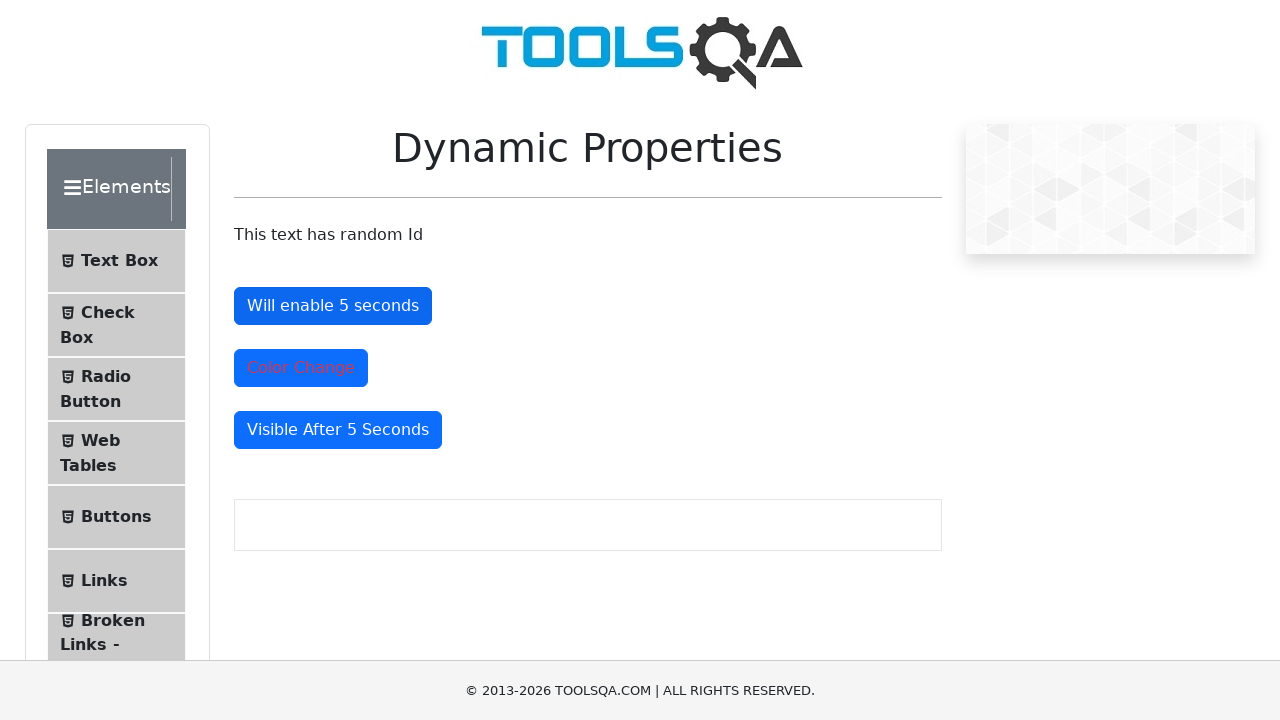

Color Change button changed to danger (red) color
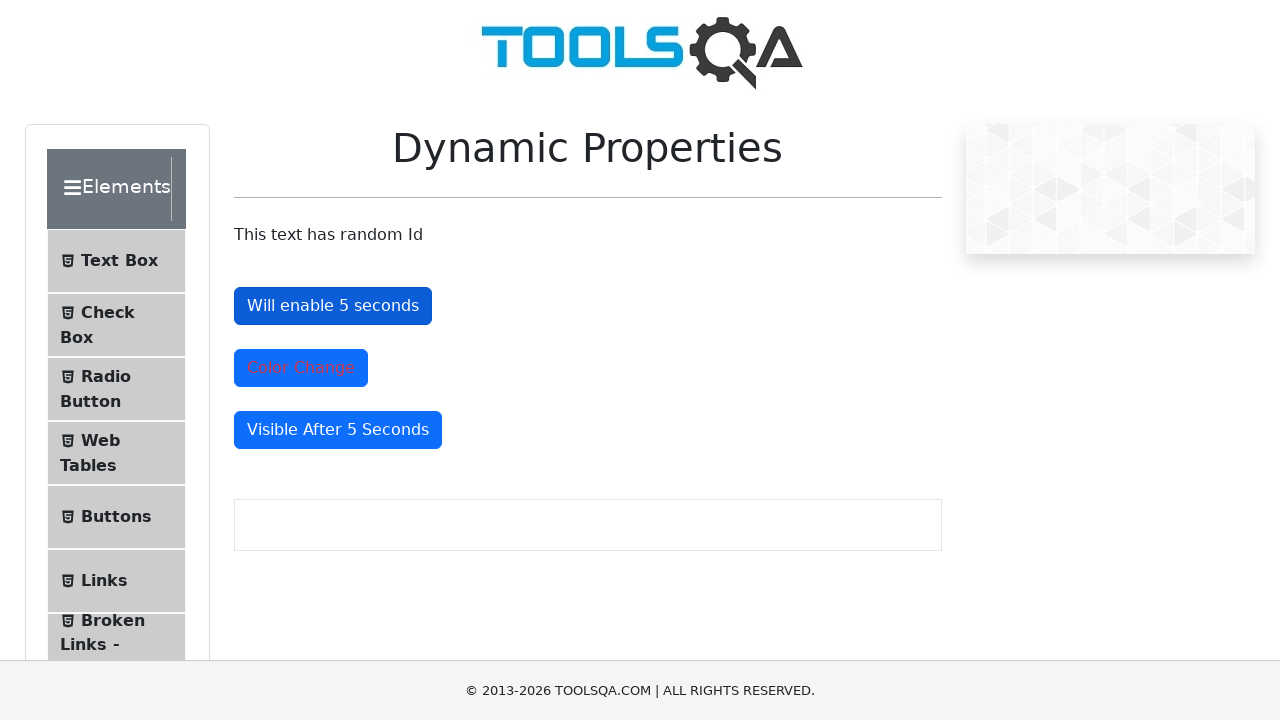

Clicked the Color Change button at (301, 368) on #colorChange
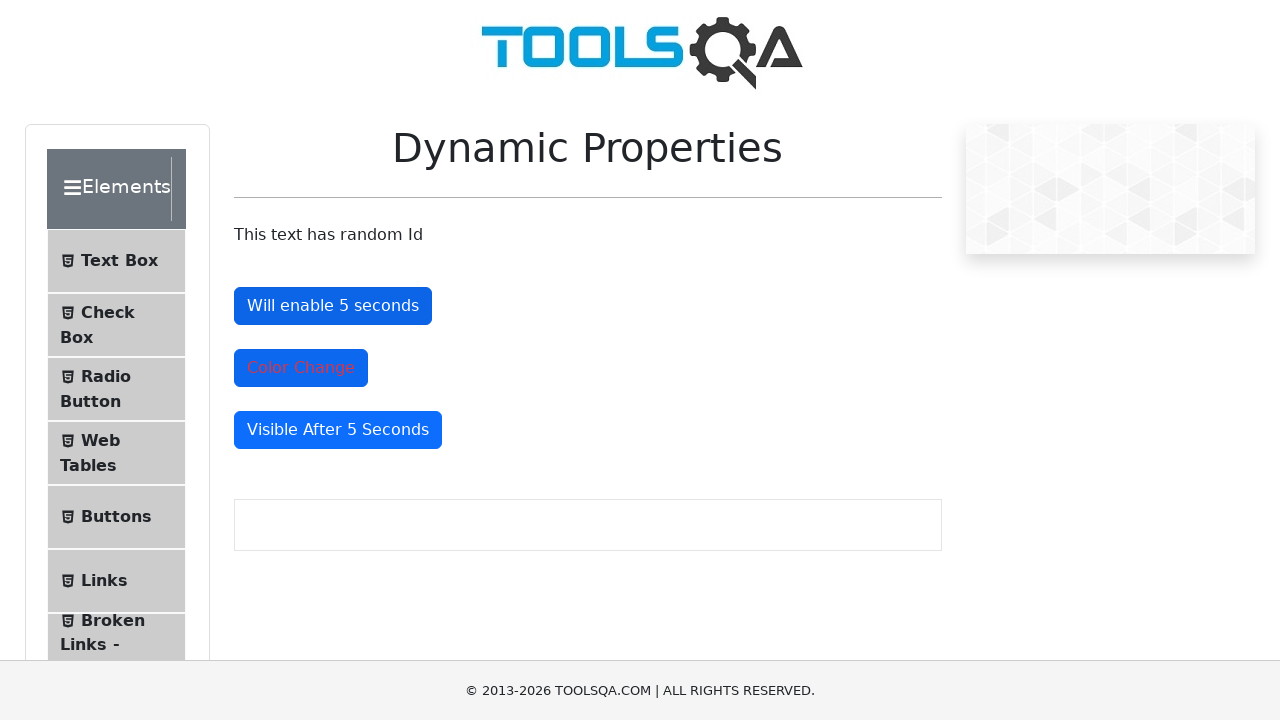

Visible After element became visible
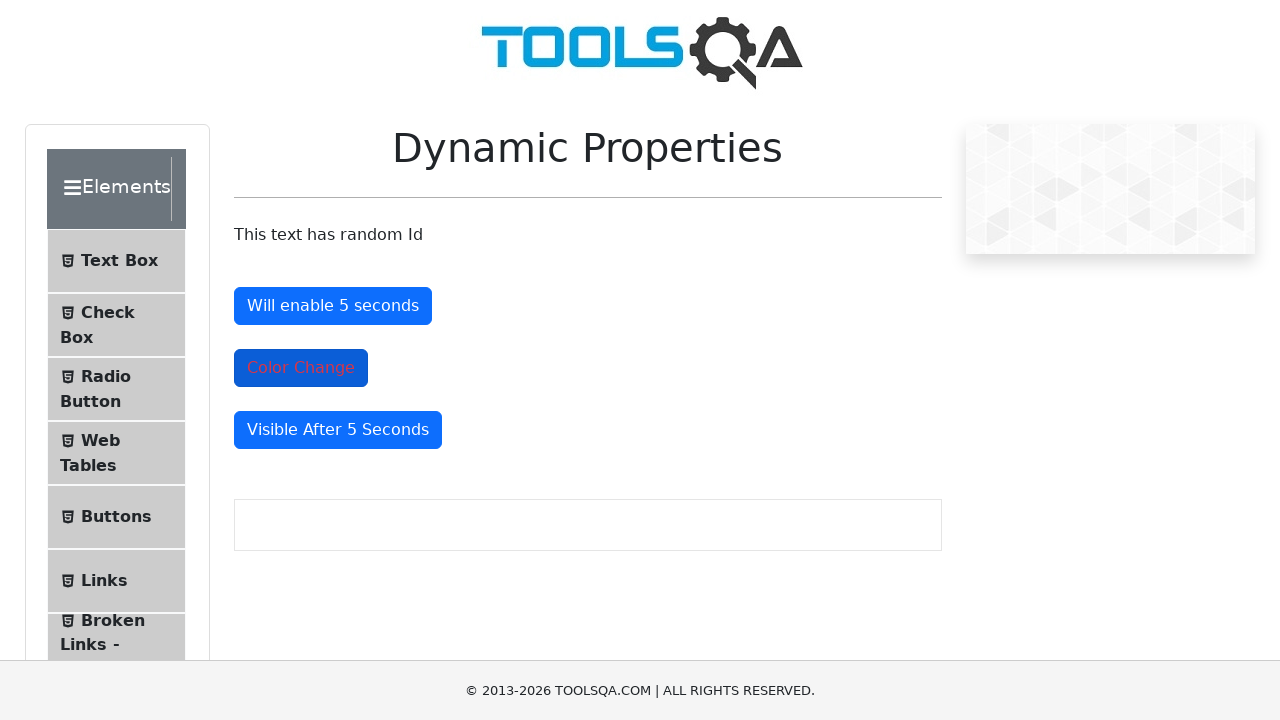

Clicked the Visible After element at (338, 430) on #visibleAfter
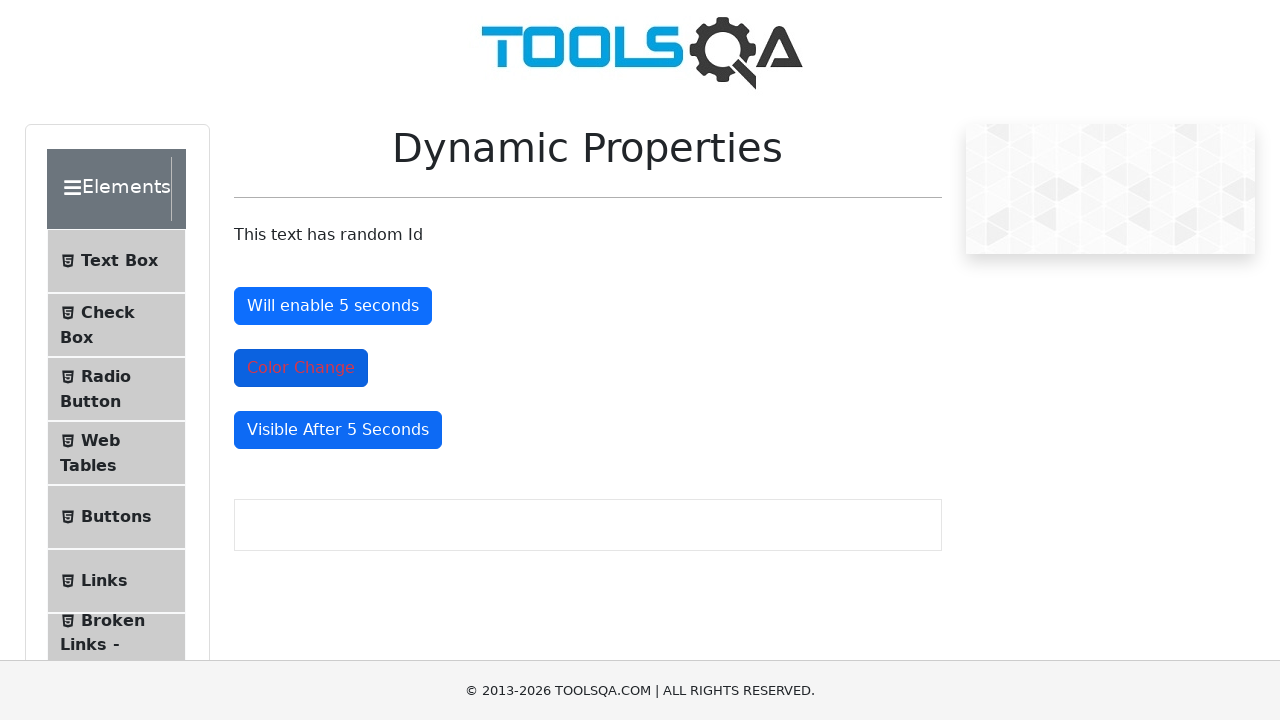

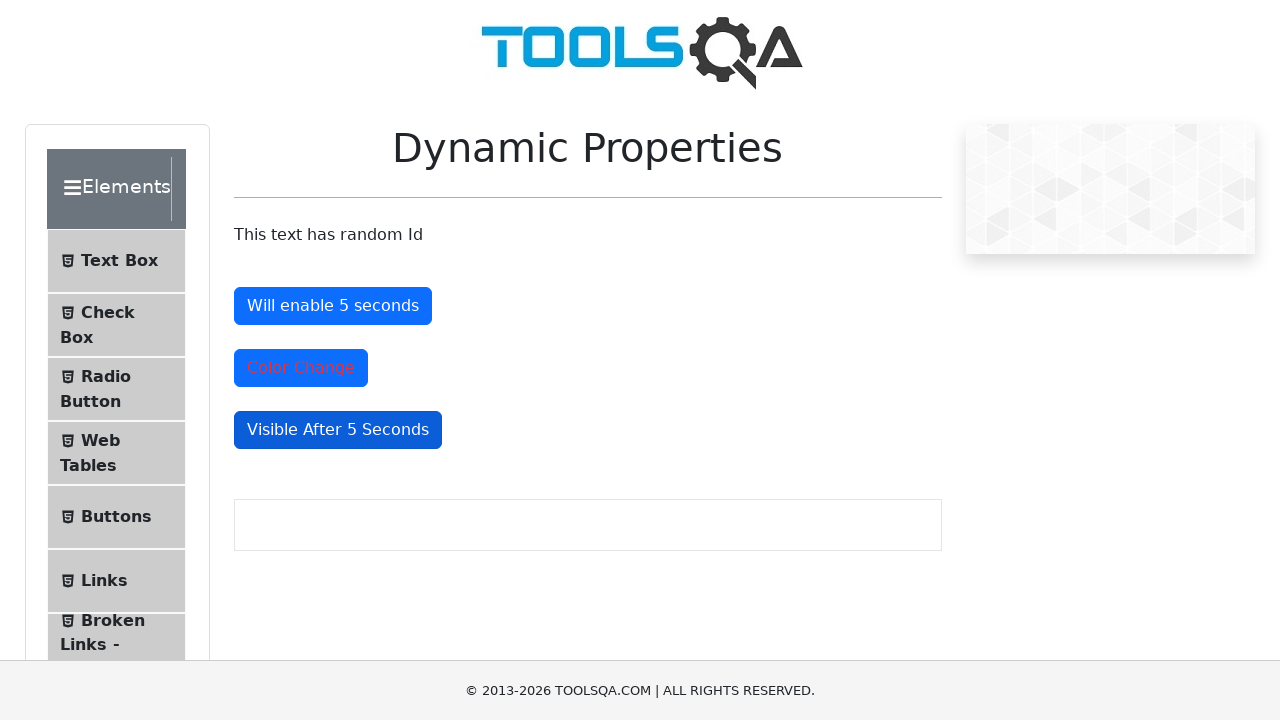